Automates a mathematical challenge form by extracting a value from an element attribute, calculating a result using a mathematical formula, and submitting the form with checkbox and radio button selections

Starting URL: http://suninjuly.github.io/get_attribute.html

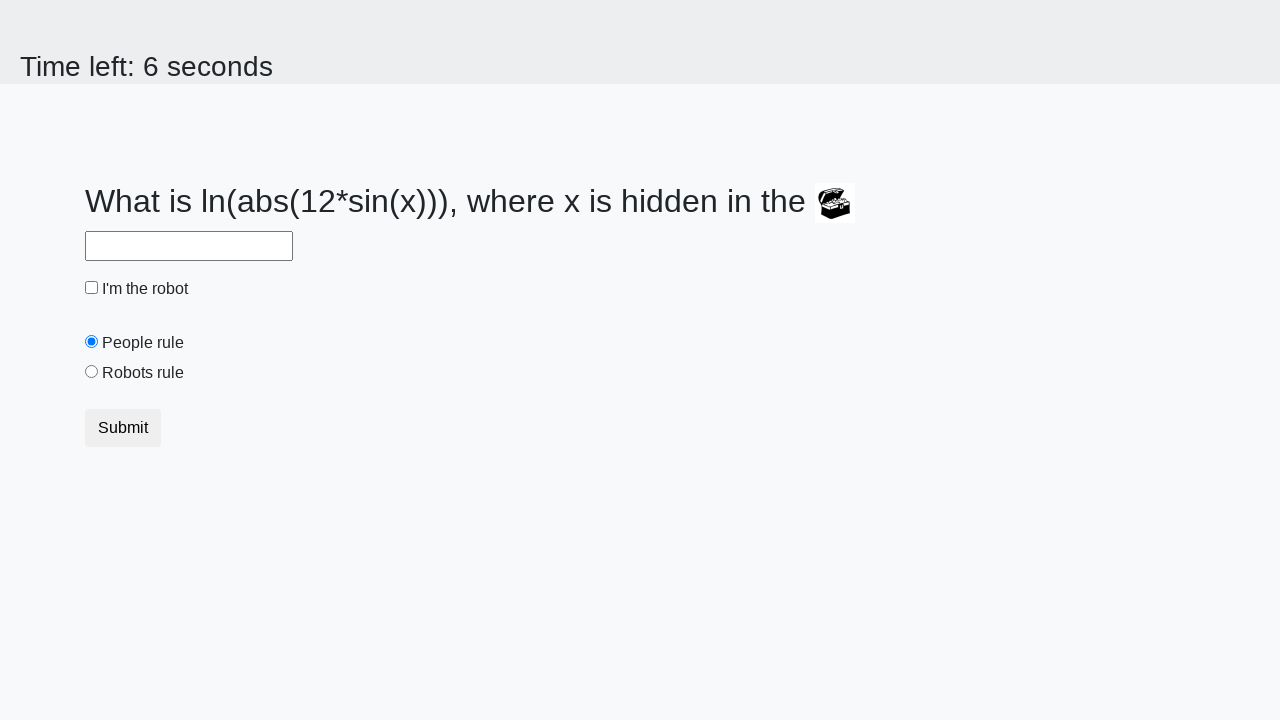

Located treasure element with id '#treasure'
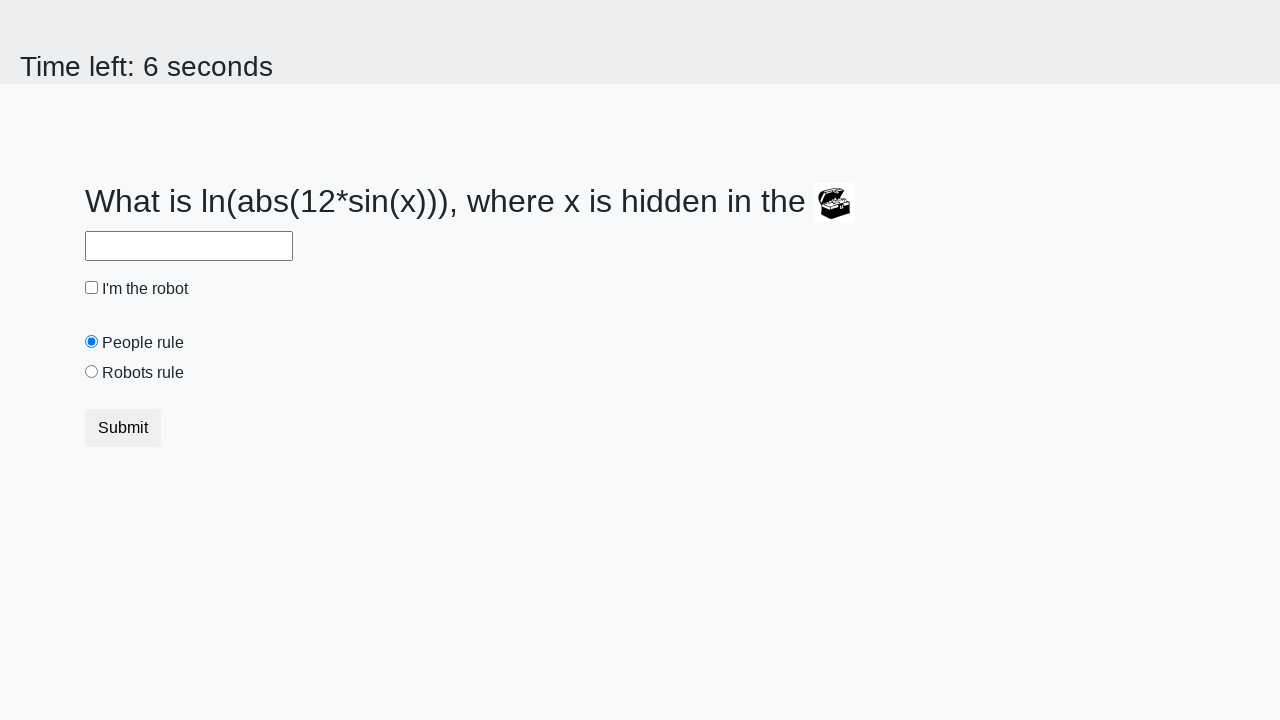

Extracted valuex attribute from treasure element: 255
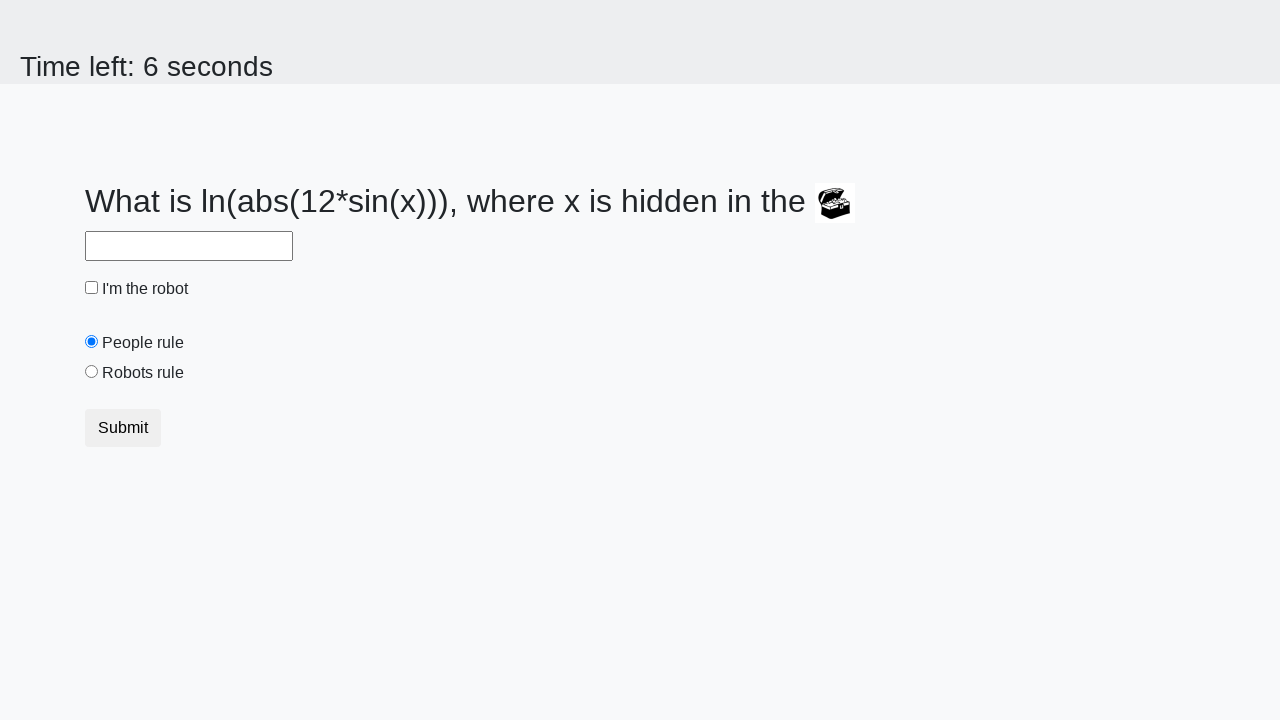

Calculated answer using mathematical formula: 1.8044617227878834
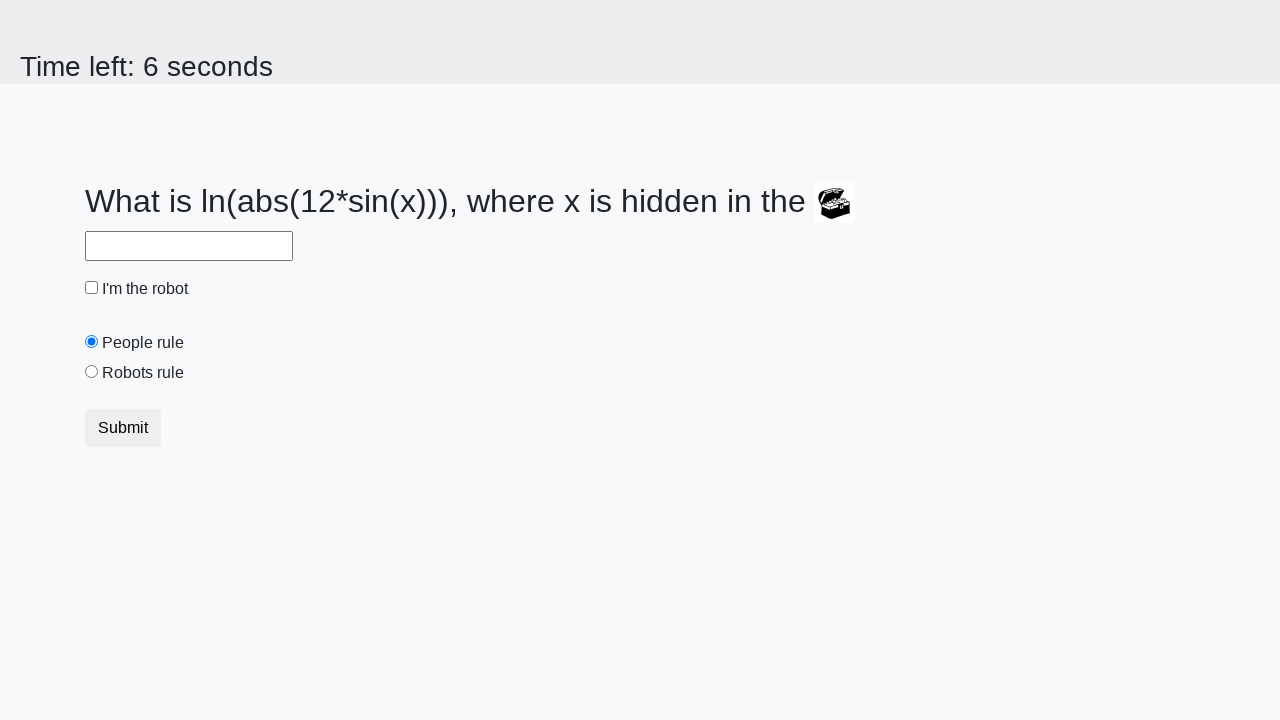

Filled answer field with calculated value: 1.8044617227878834 on #answer
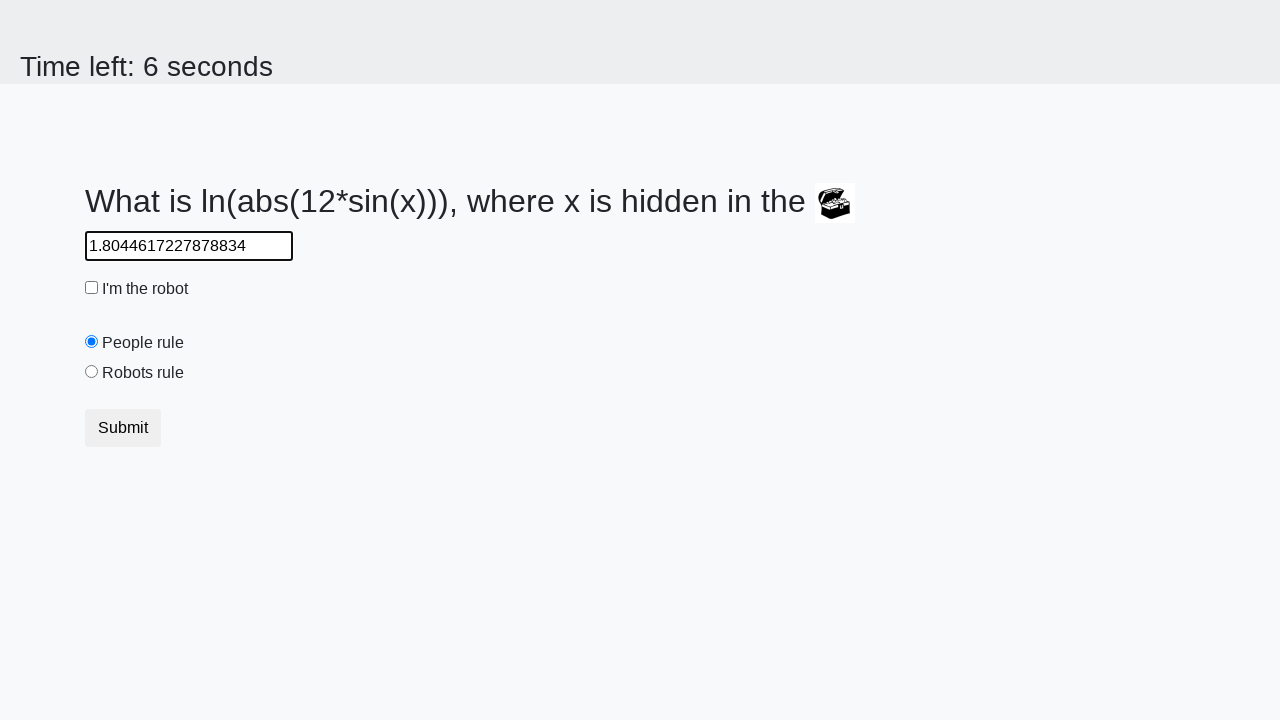

Clicked the checkbox at (92, 288) on input[type="checkbox"]
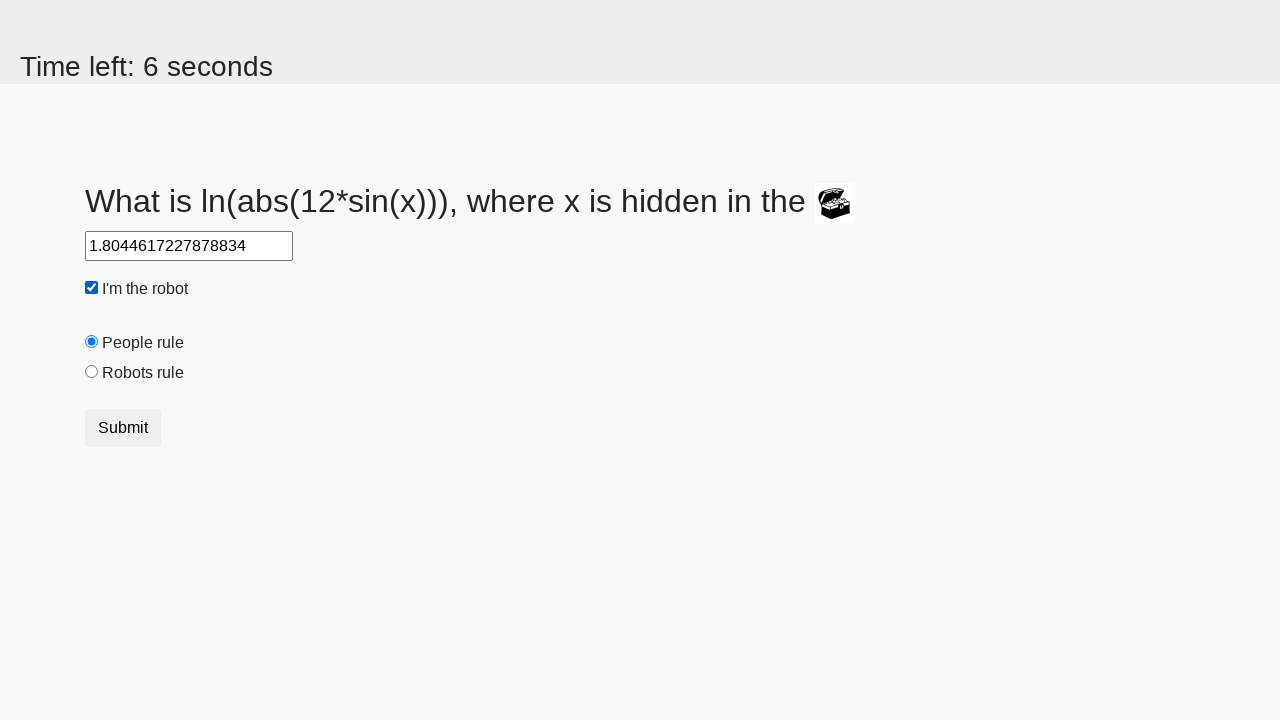

Clicked the 'robots rule' radio button at (92, 372) on #robotsRule
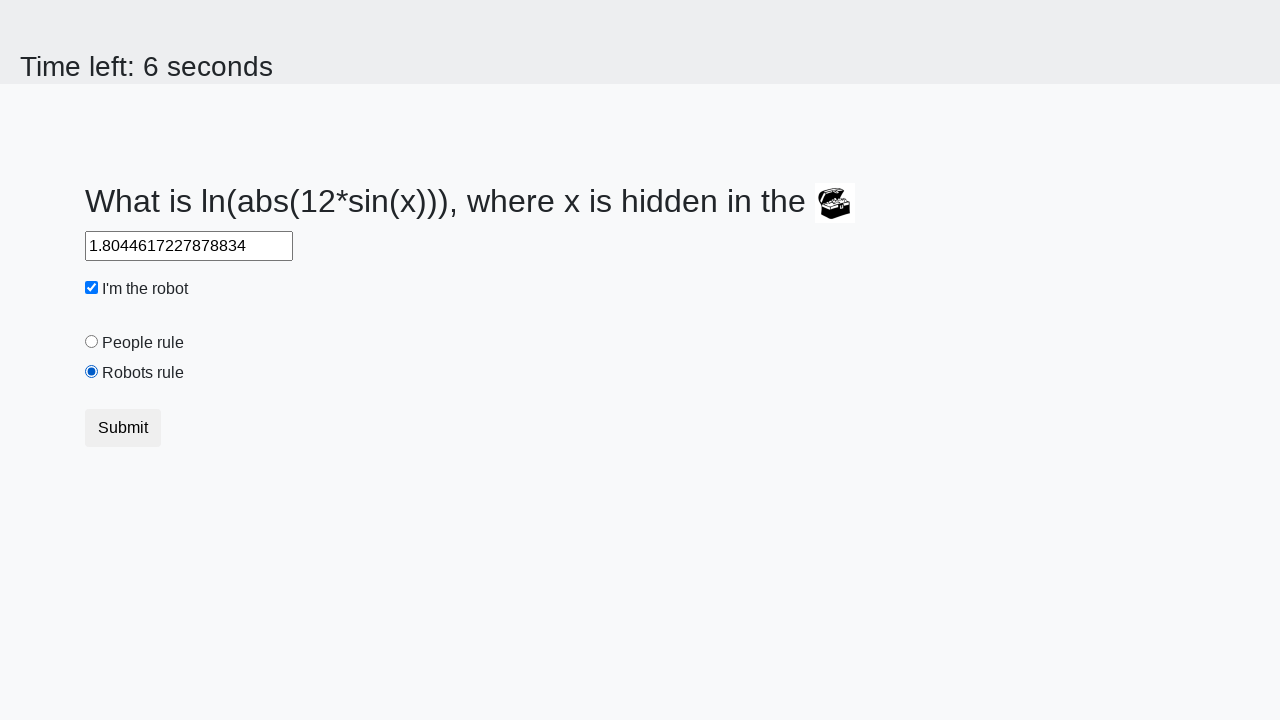

Clicked submit button to submit the form at (123, 428) on button
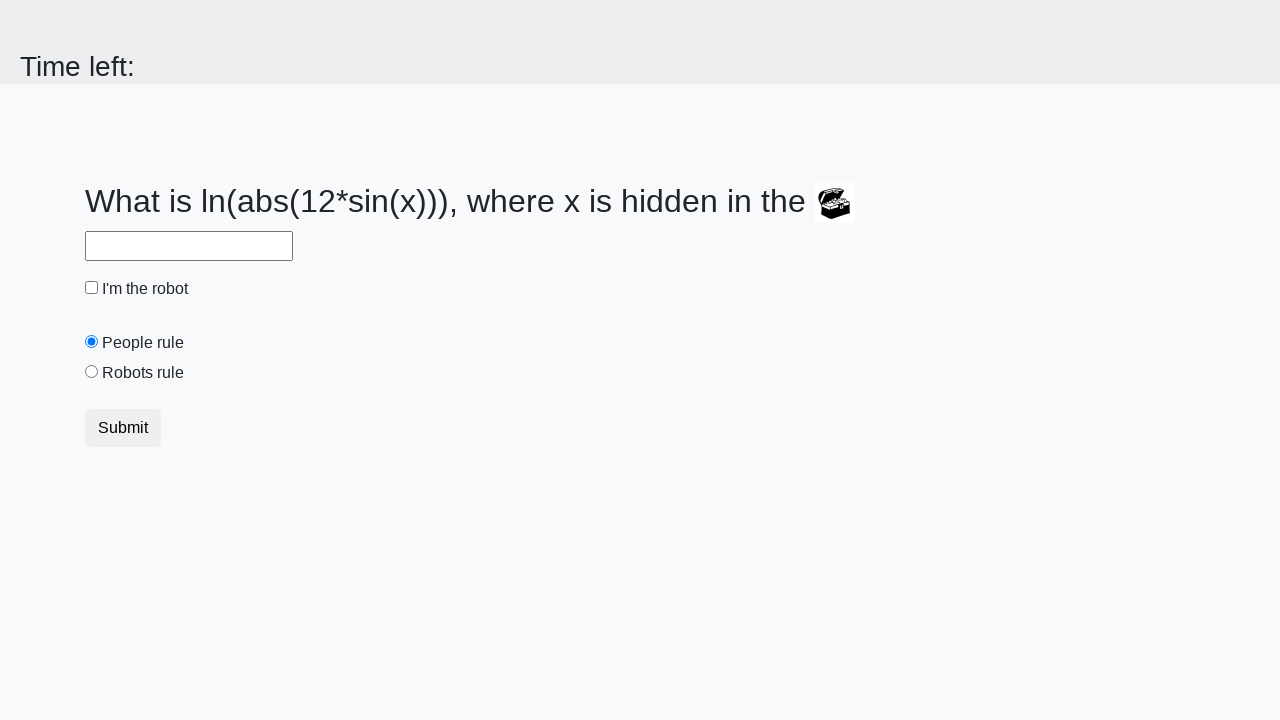

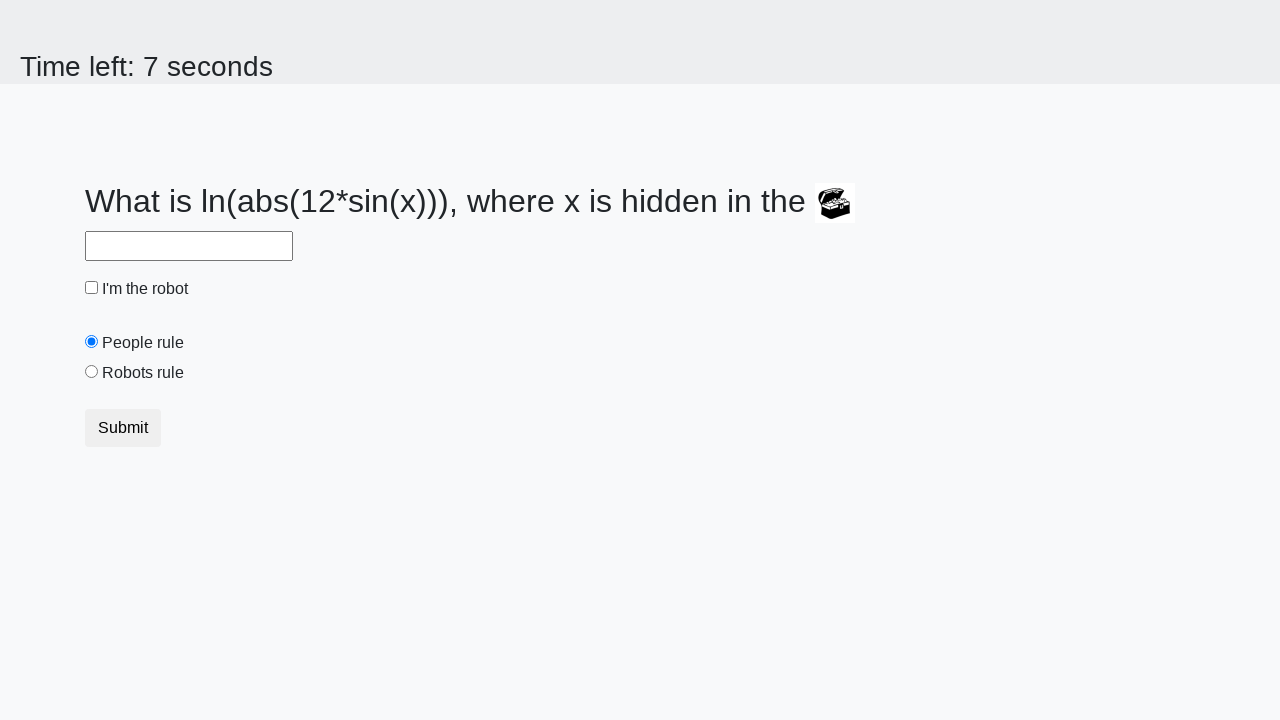